Tests interaction with Shadow DOM elements by accessing the shadow root and clicking a button inside it

Starting URL: https://practice.expandtesting.com/shadowdom

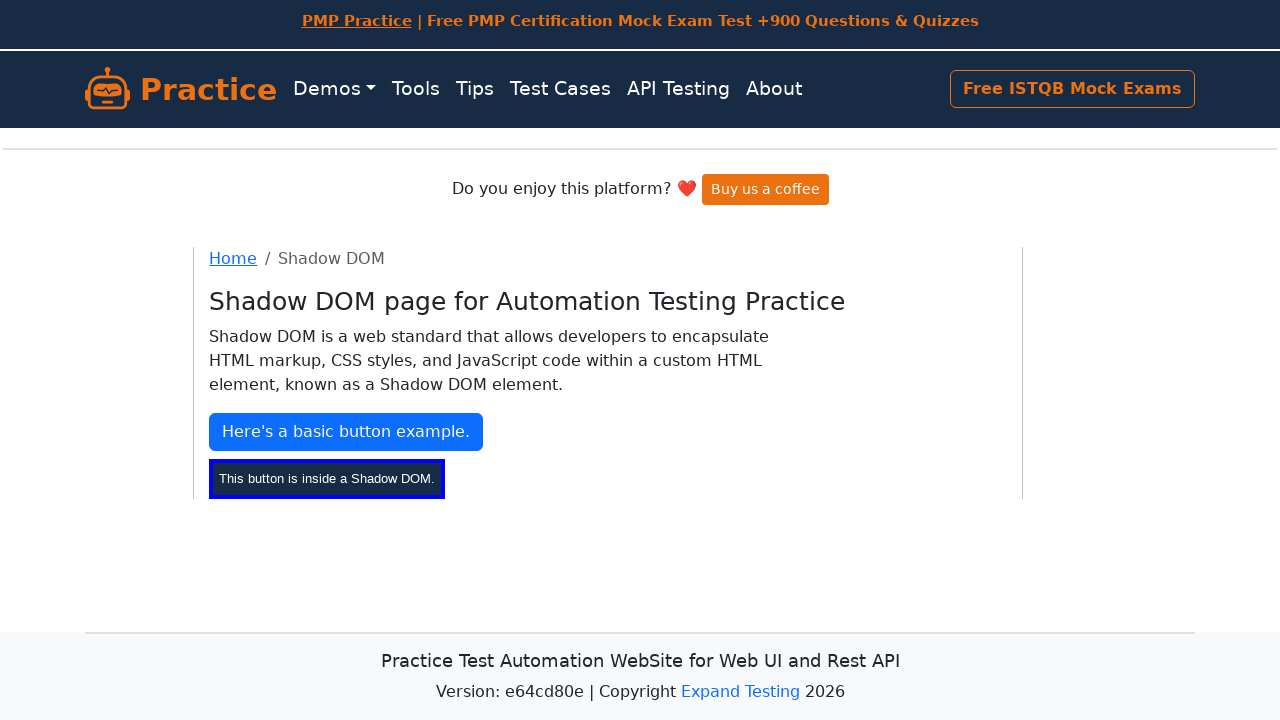

Located shadow host element
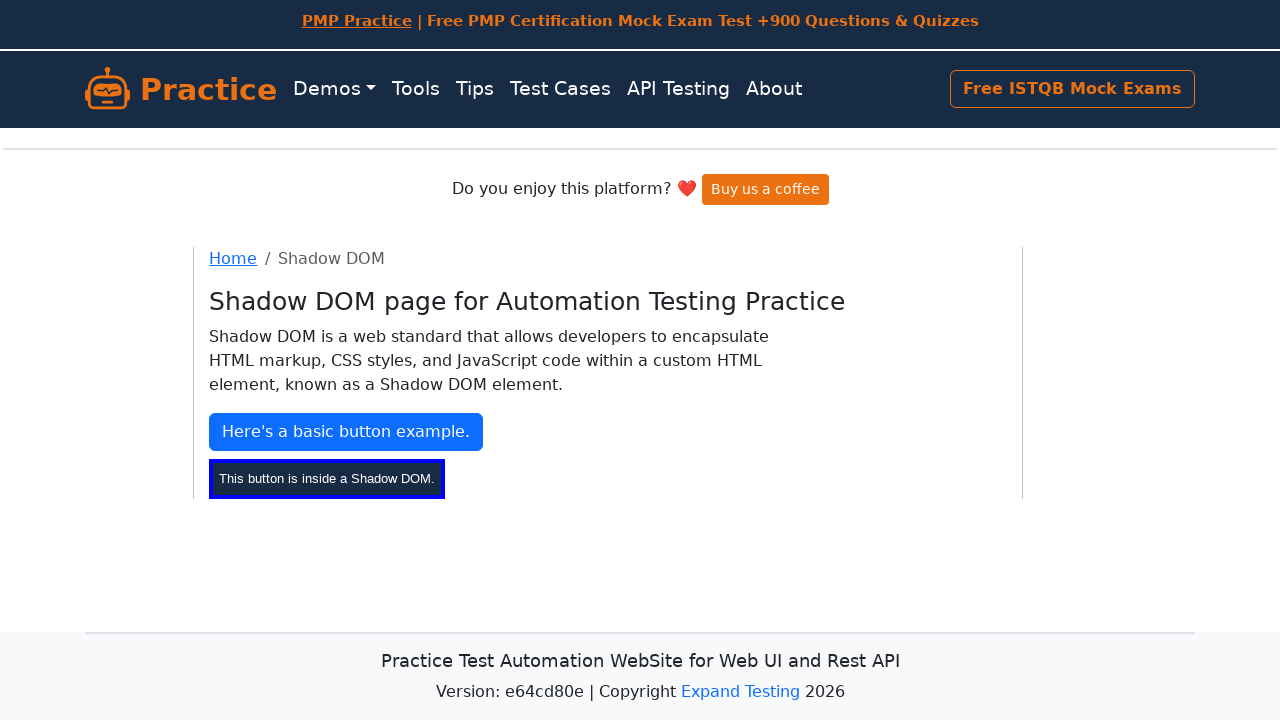

Clicked button inside shadow DOM at (327, 478) on #shadow-host button[type='button']
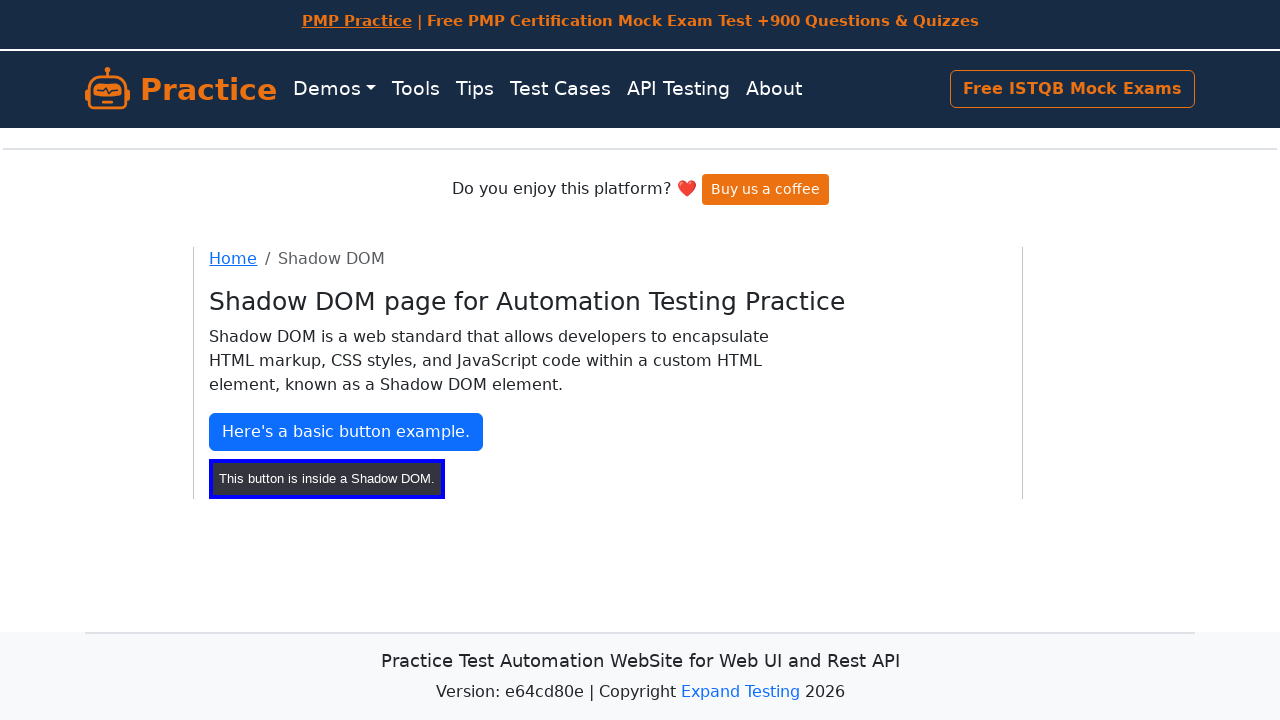

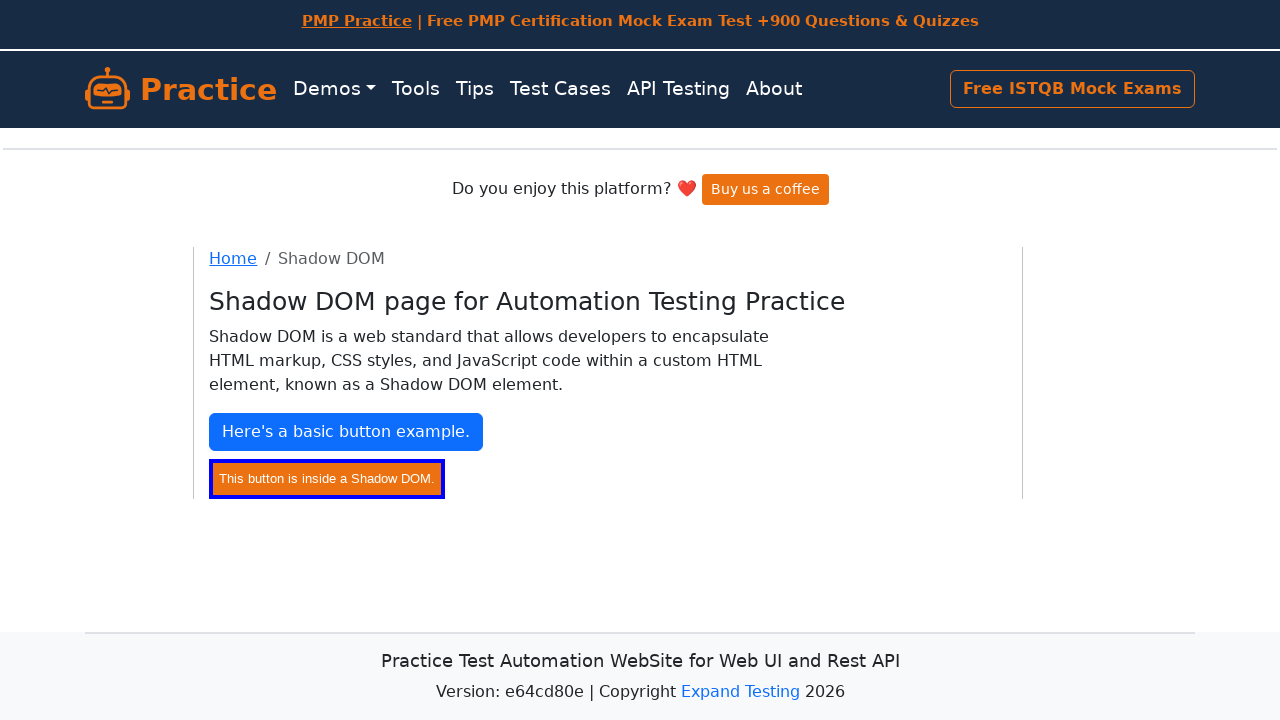